Tests a density altitude calculator by filling in elevation, temperature, altimeter setting, and dew point fields, then clicking calculate and waiting for the result.

Starting URL: http://www.pilotfriend.com/flightplanning/flight%20planning/calculators/density_altitude_calc.htm

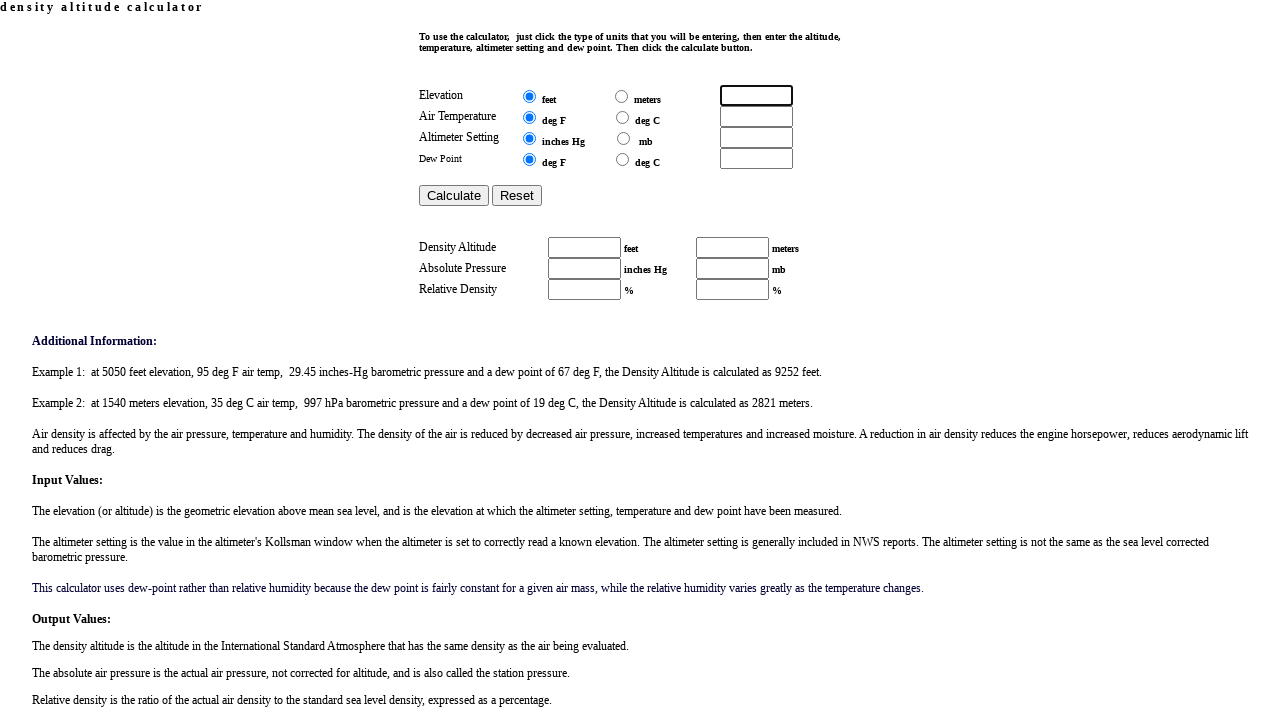

Filled elevation field with 5000 feet on input[name='elevation']
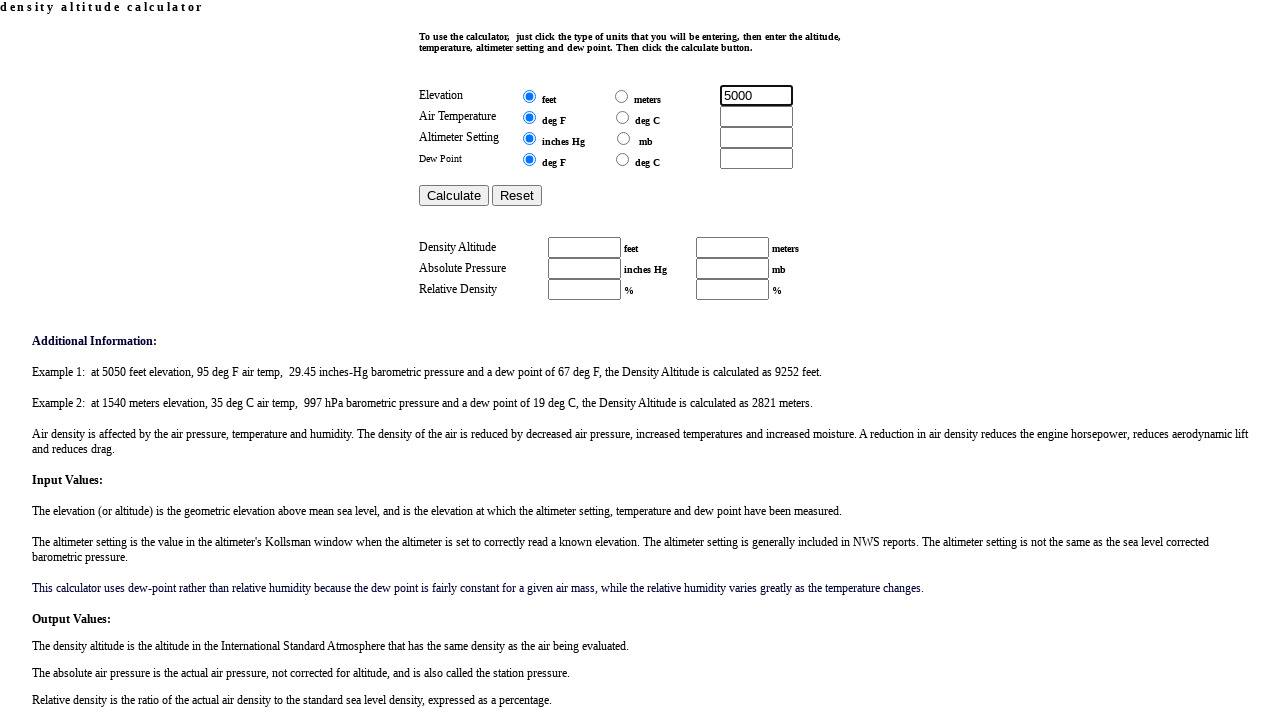

Selected feet as elevation unit at (529, 96) on input[name='in_elev'] >> nth=0
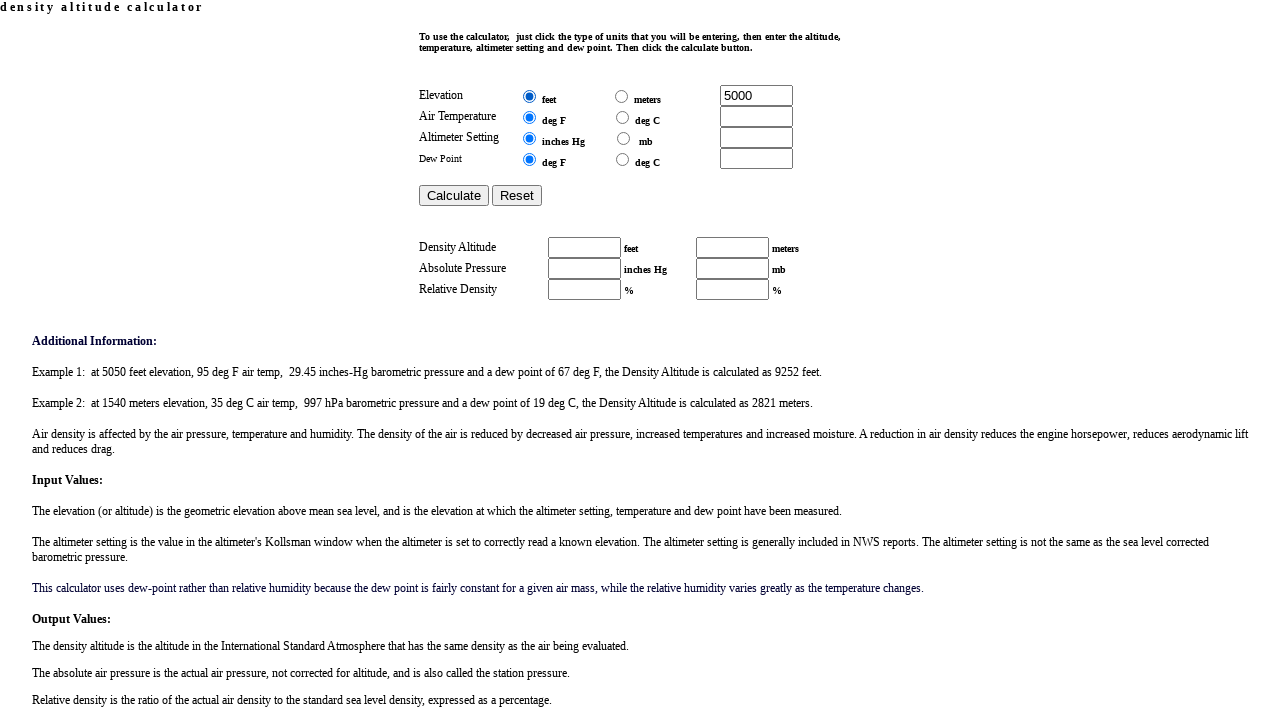

Filled temperature field with 85°F on input[name='temperature']
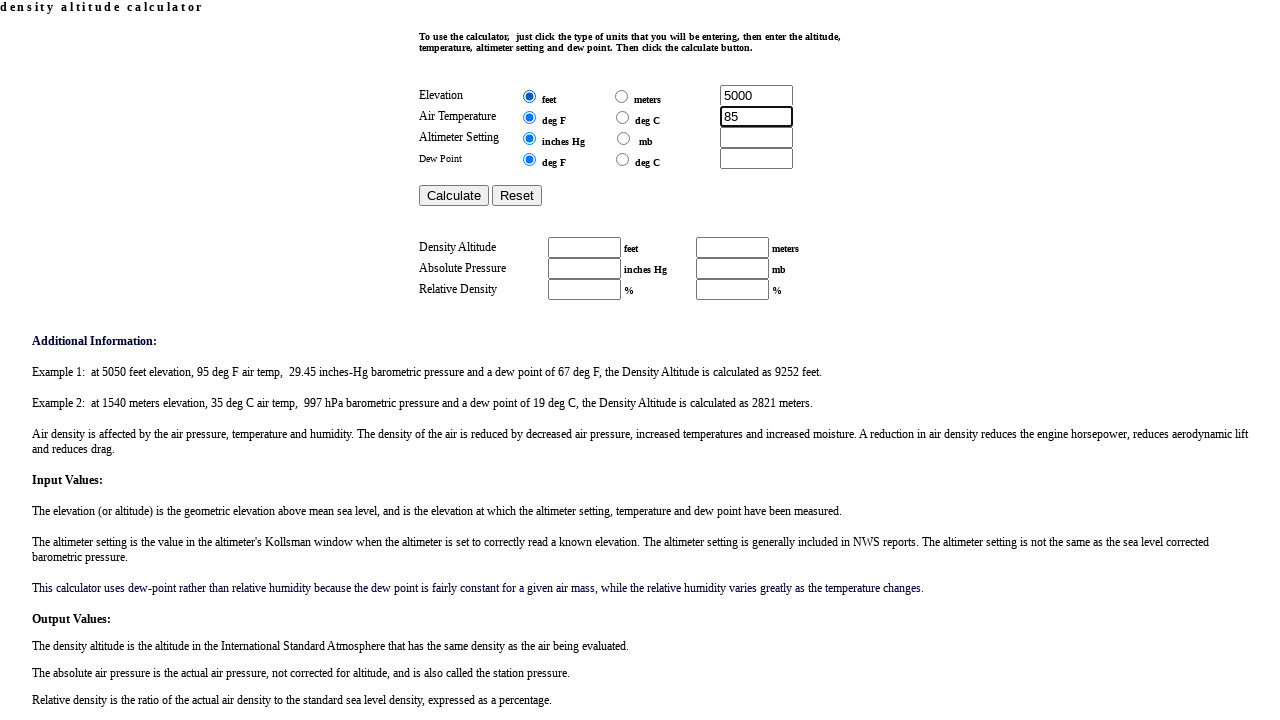

Selected Fahrenheit as temperature unit at (529, 117) on input[name='in_temp'] >> nth=0
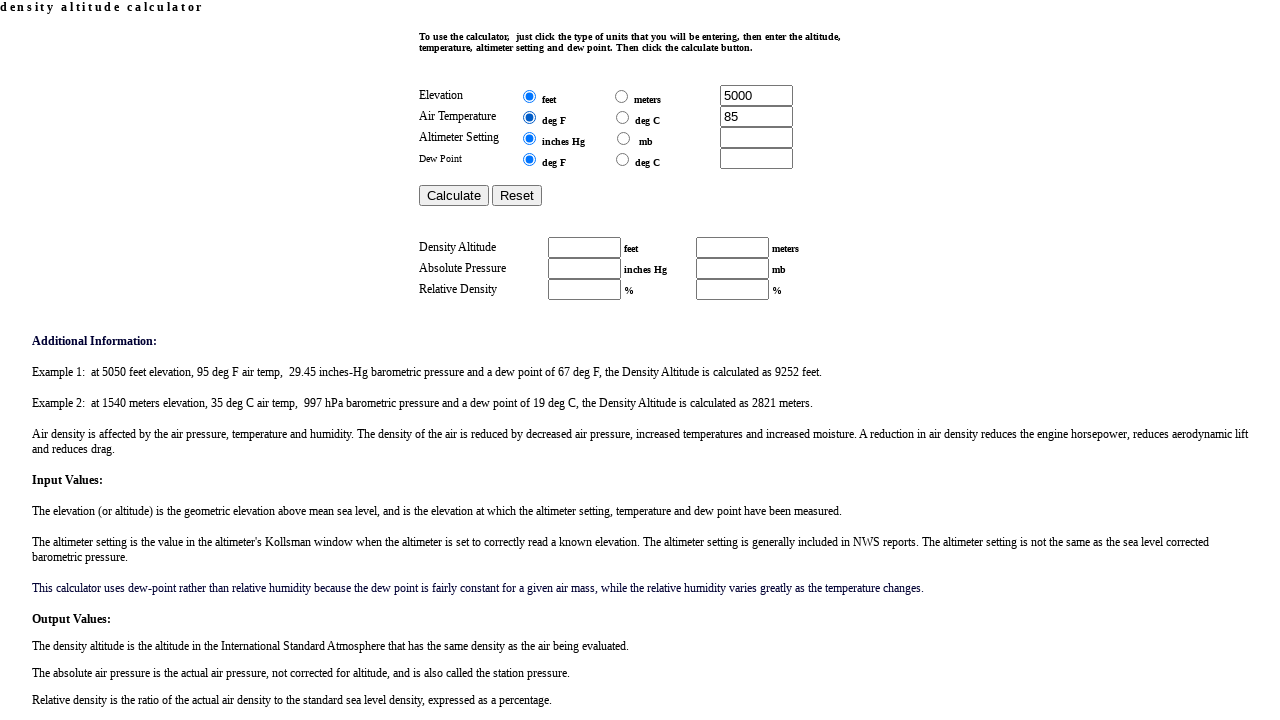

Filled altimeter setting field with 29.92 inches Hg on input[name='altset']
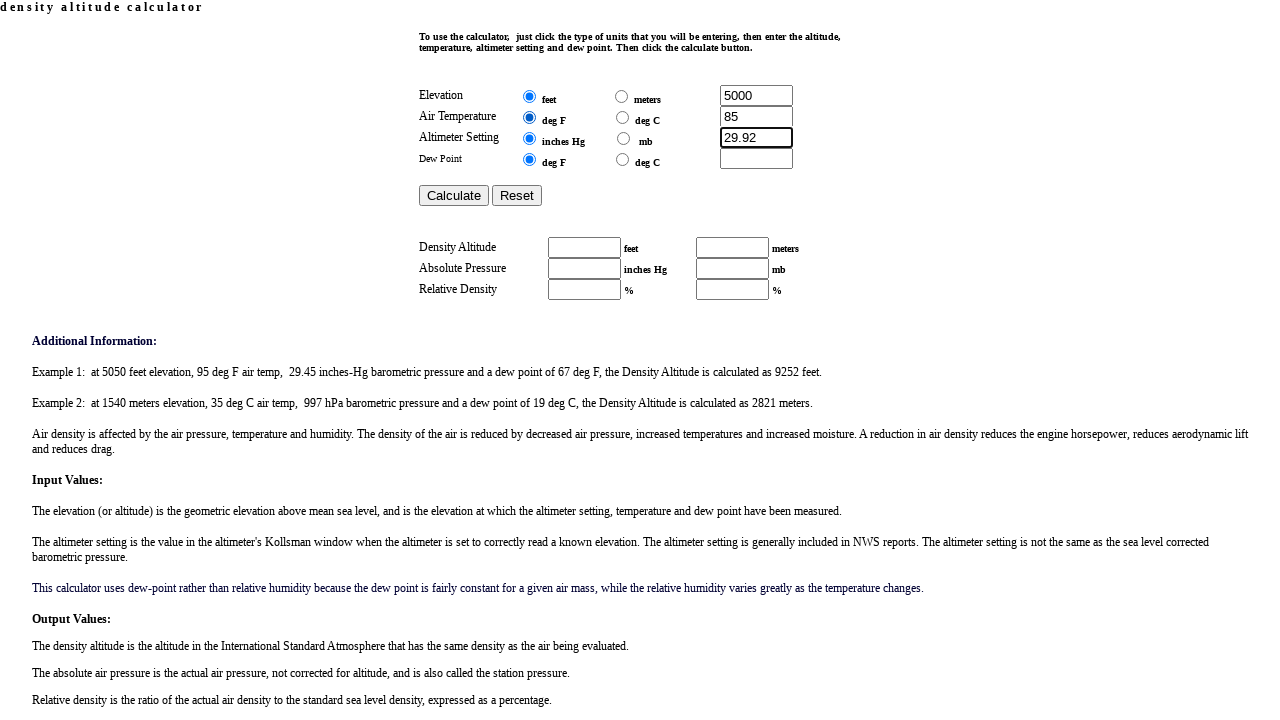

Selected inches Hg as altimeter unit at (529, 138) on input[name='in_alt_set'] >> nth=0
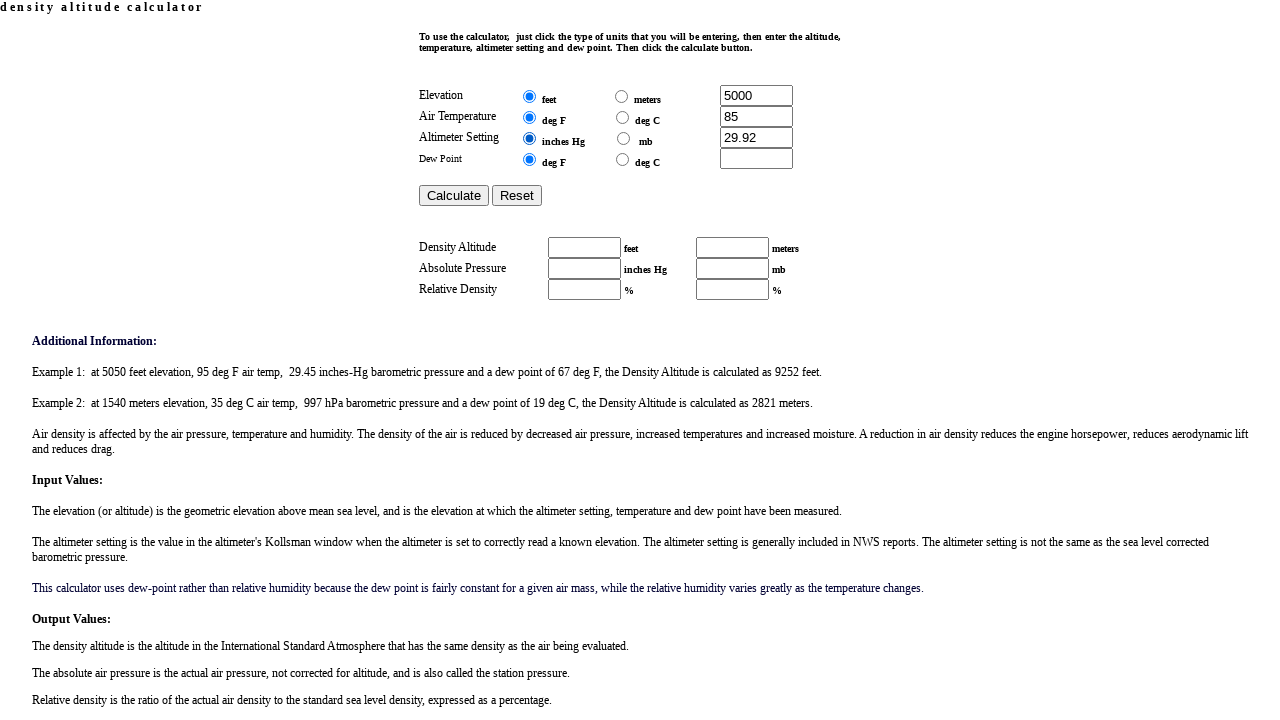

Filled dew point field with 55°F on input[name='dewpoint']
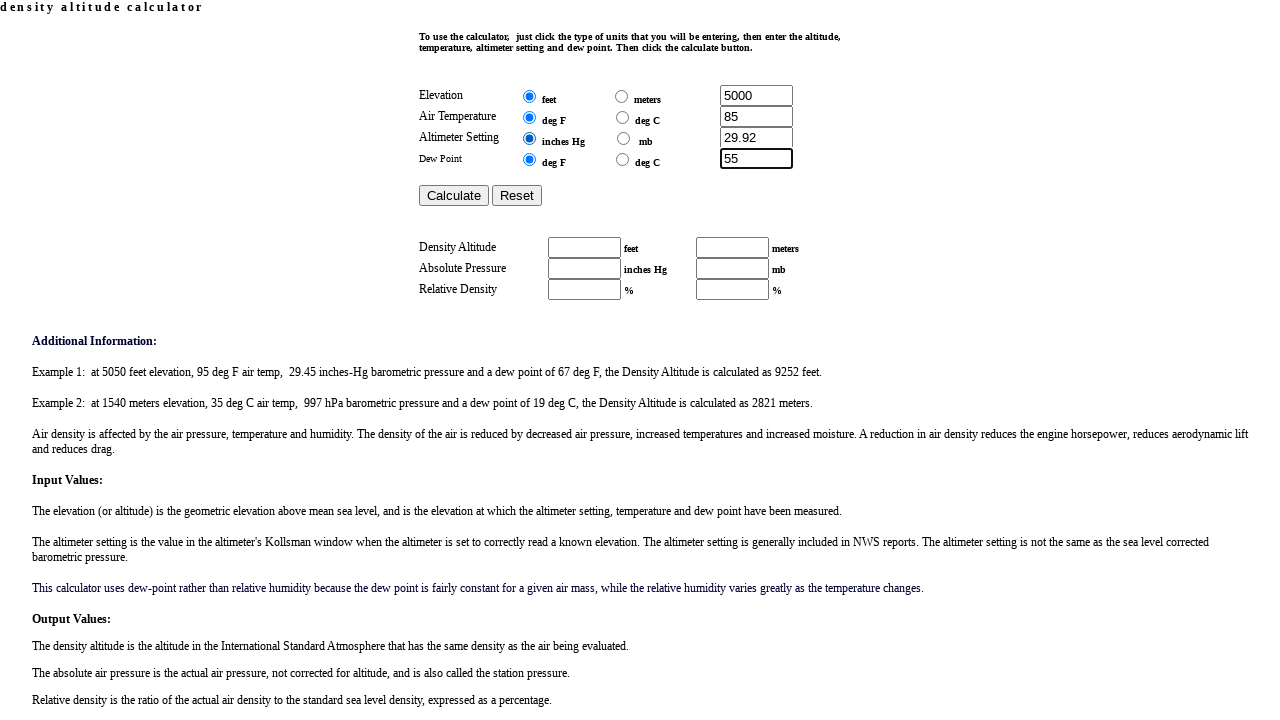

Selected Fahrenheit as dew point unit at (529, 159) on input[name='in_dp'] >> nth=0
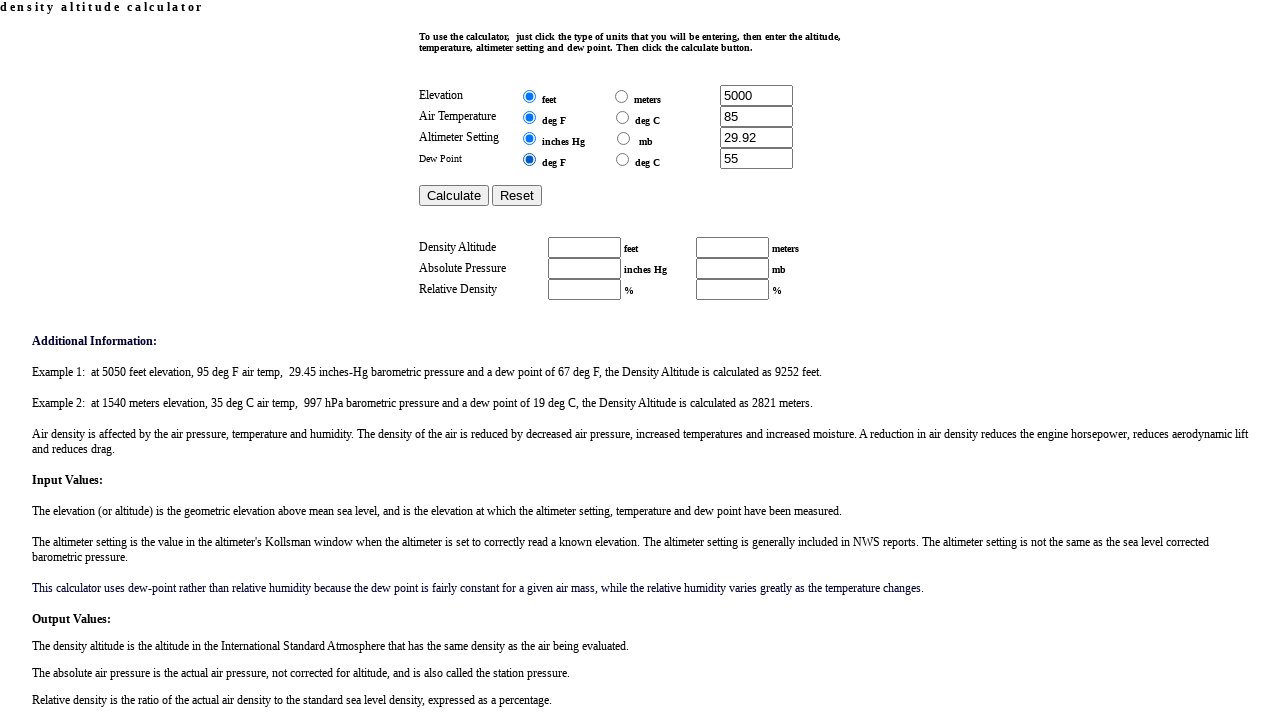

Clicked calculate button to compute density altitude at (454, 196) on input[name='e_calculate']
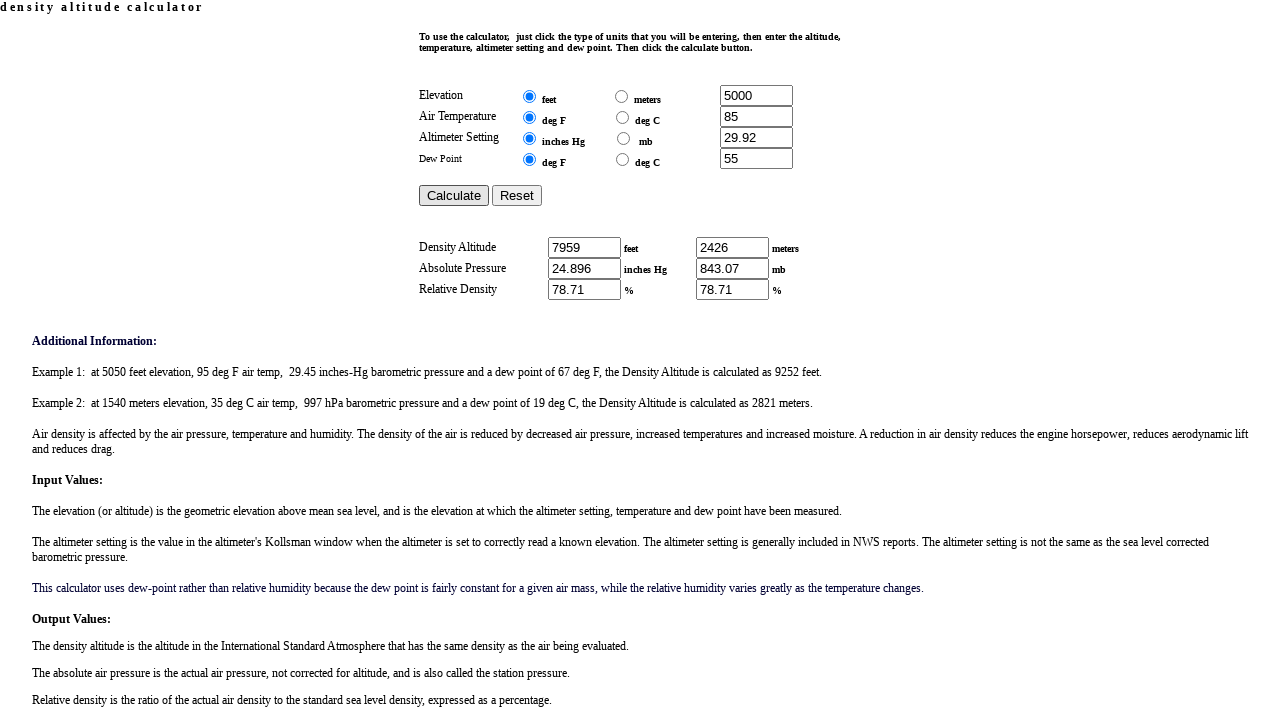

Density altitude result populated successfully
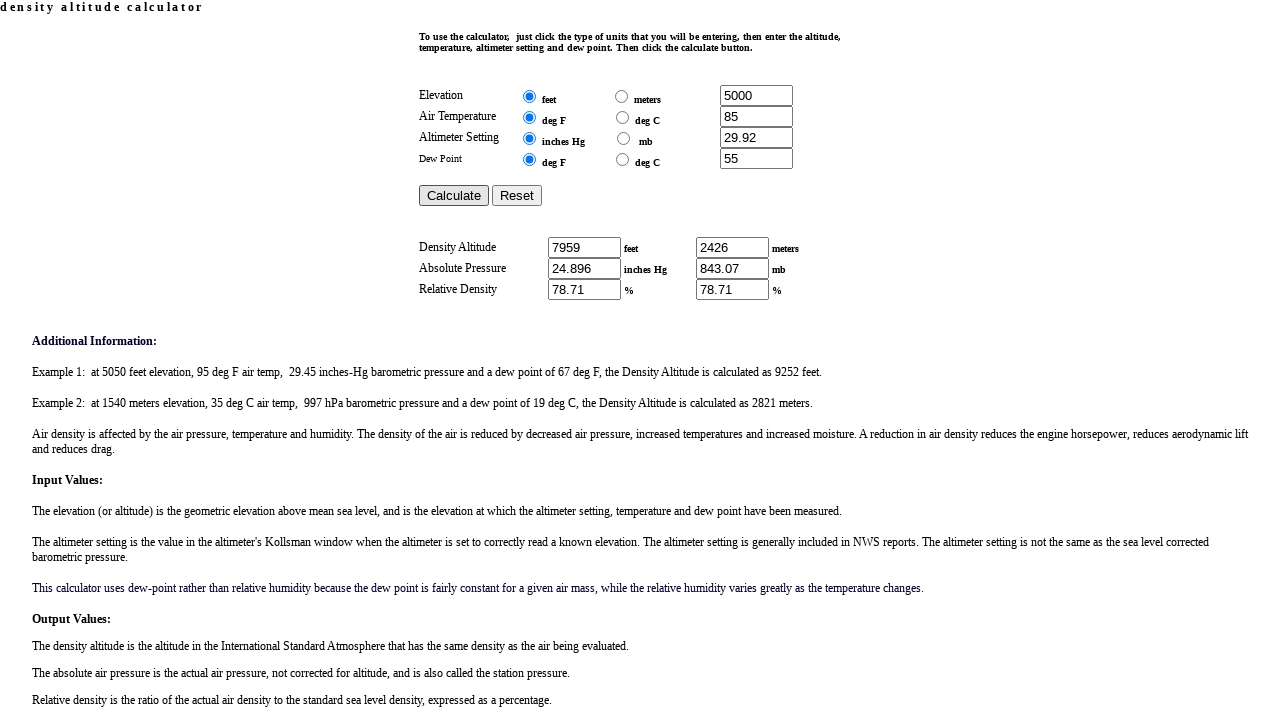

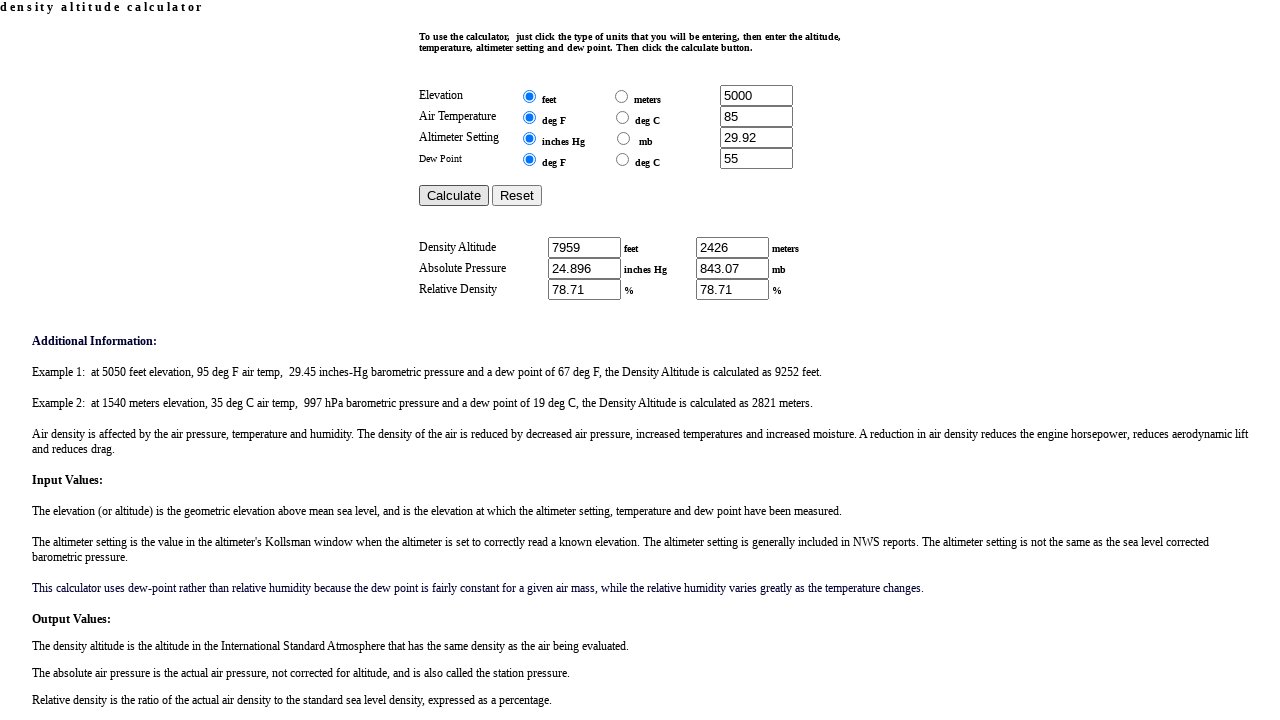